Navigates to the Rolex watches page and waits for the page to load

Starting URL: https://www.rolex.com/watches

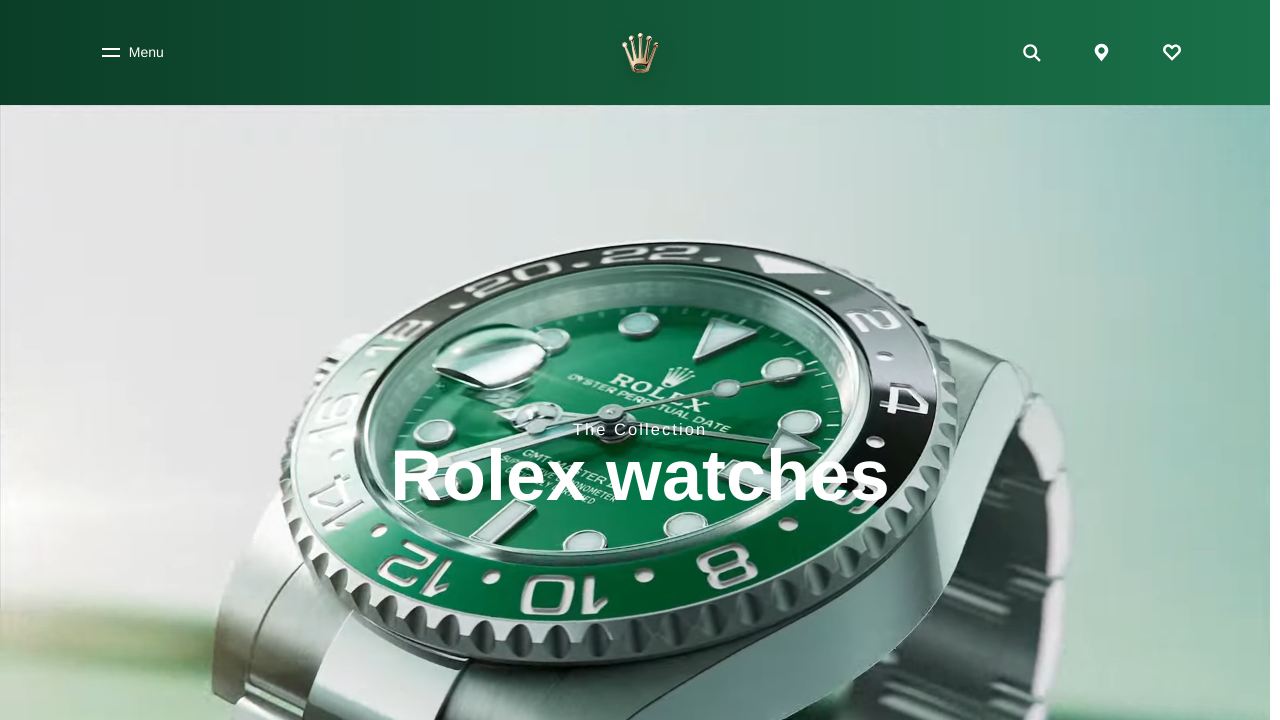

Navigated to Rolex watches page and waited for network to be idle
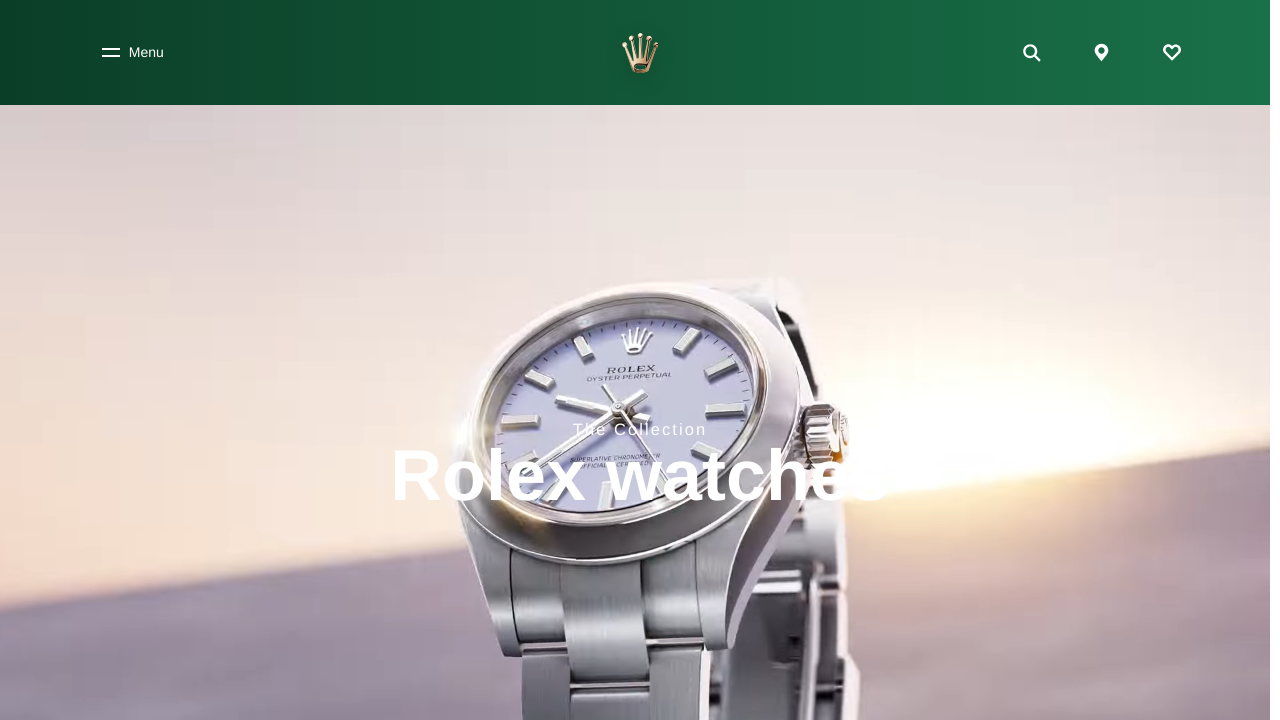

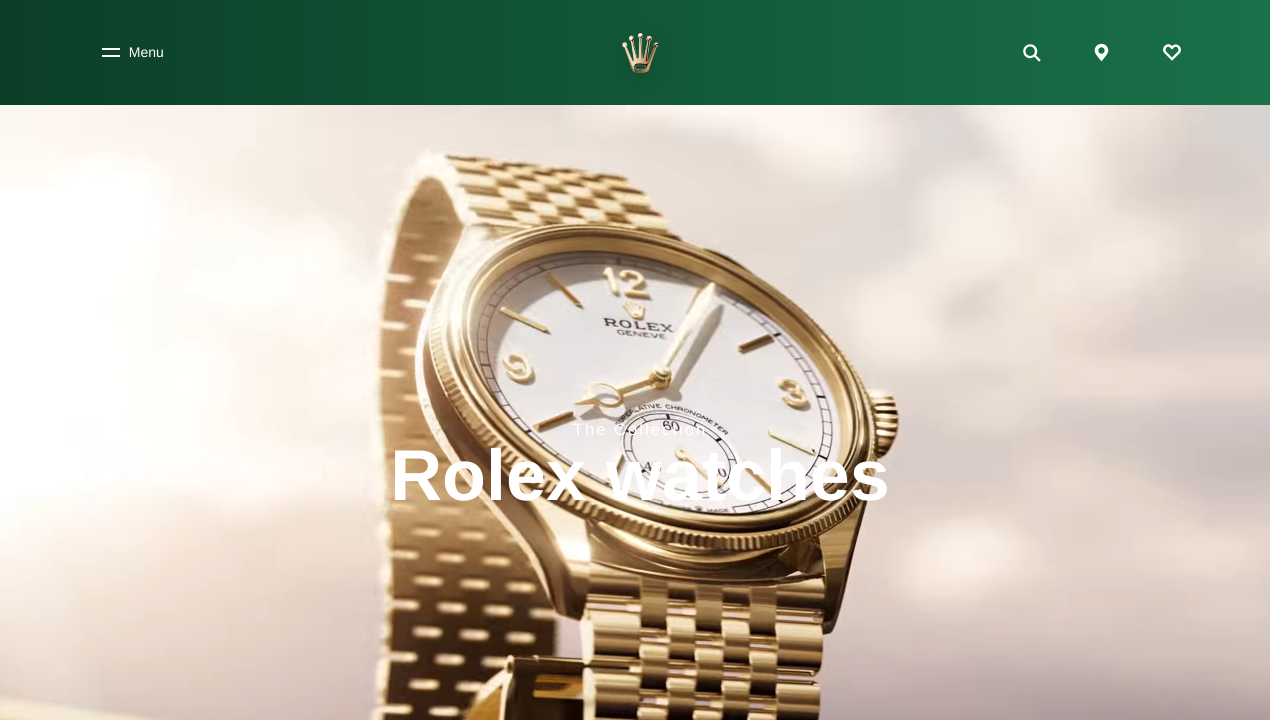